Tests status code pages by navigating to the status codes page and clicking on different status code links to verify the correct messages are displayed.

Starting URL: https://the-internet.herokuapp.com/

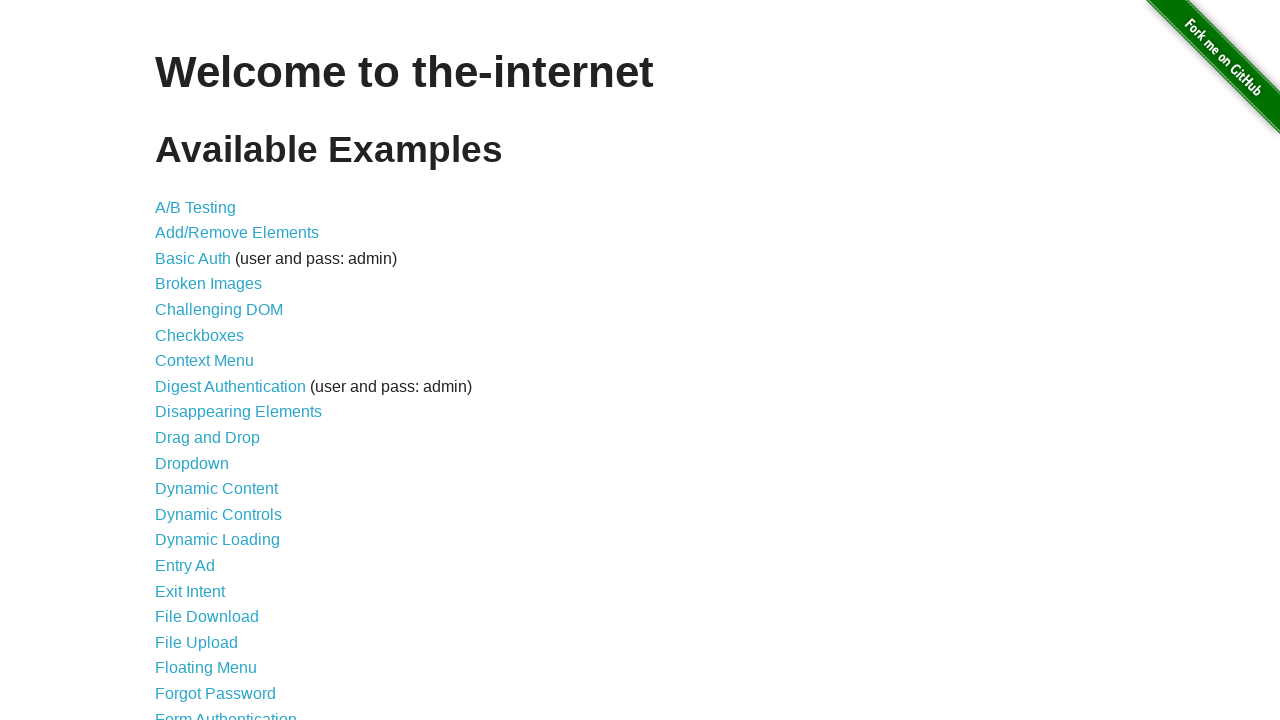

Clicked on Status Codes link at (203, 600) on a[href='/status_codes']
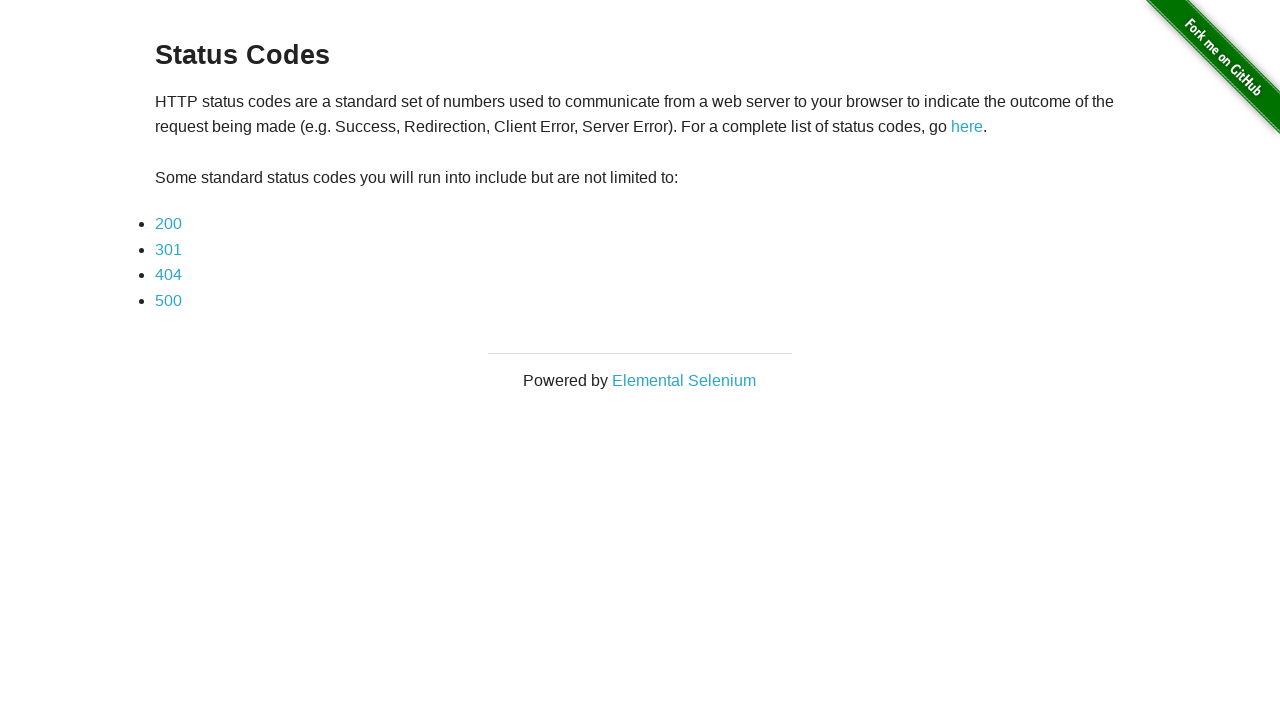

Navigated to status codes page and URL confirmed
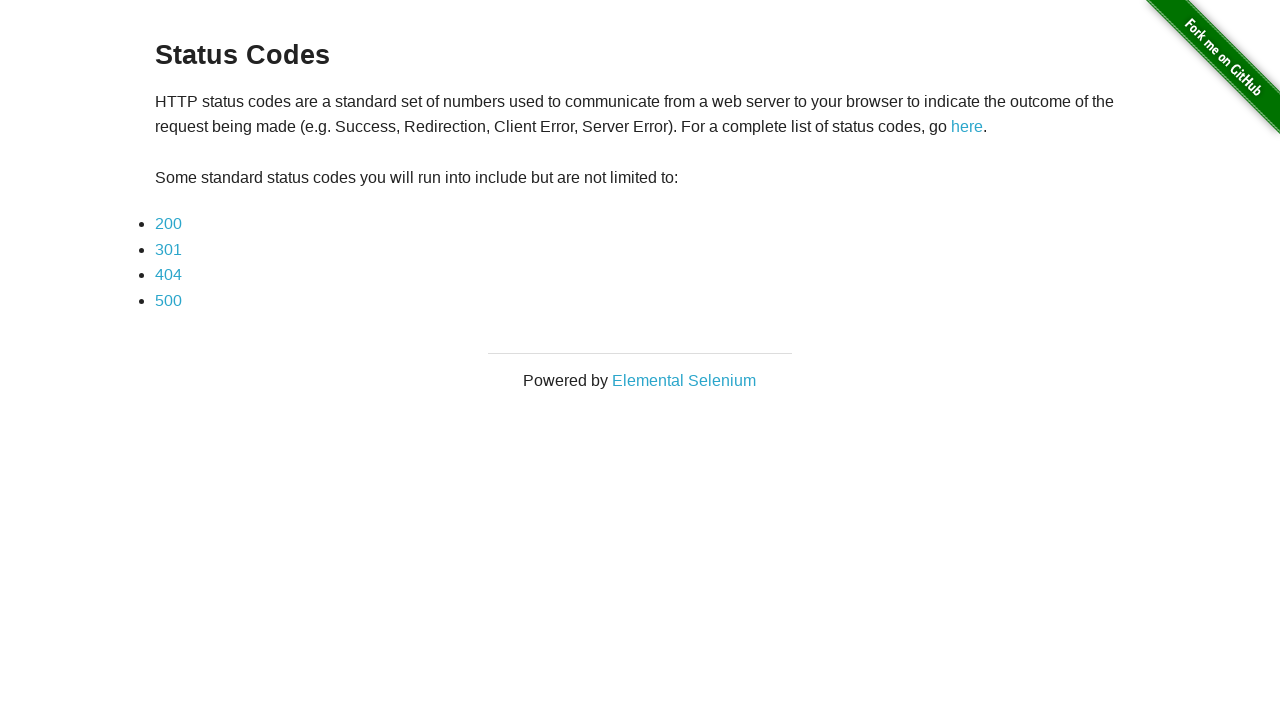

Clicked on 200 status code link at (168, 224) on a[href='status_codes/200']
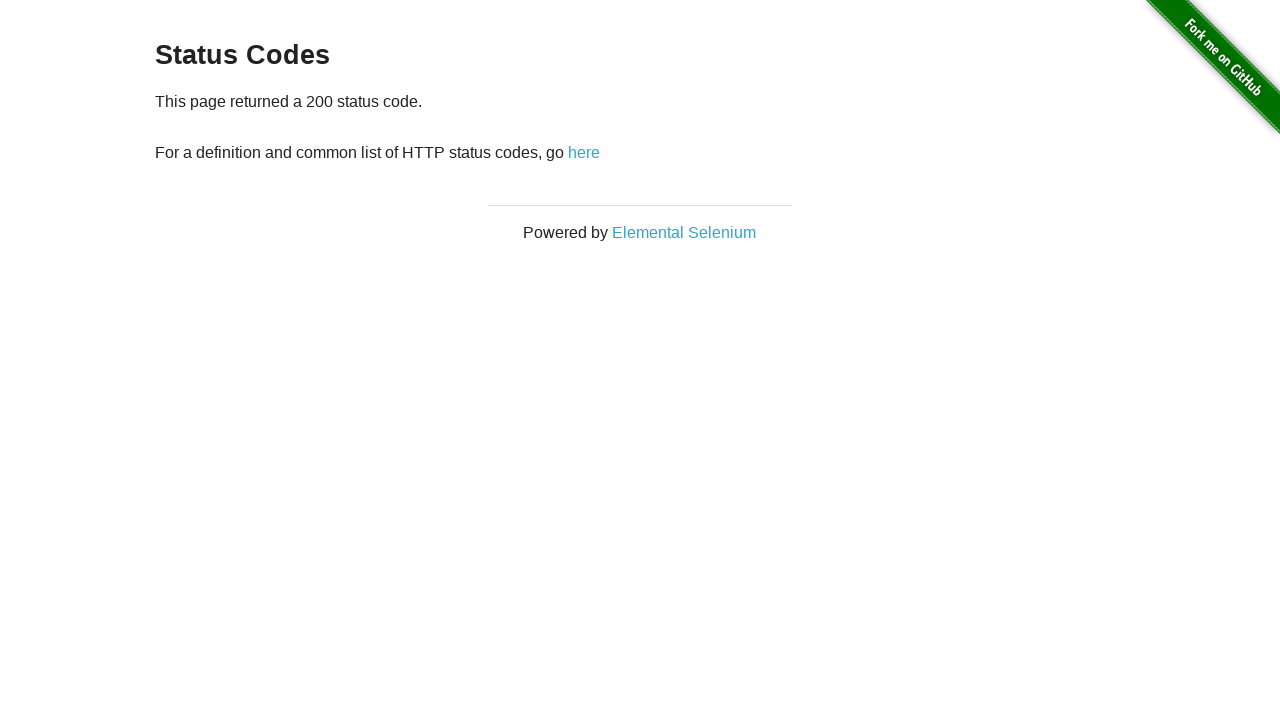

200 status code page content loaded
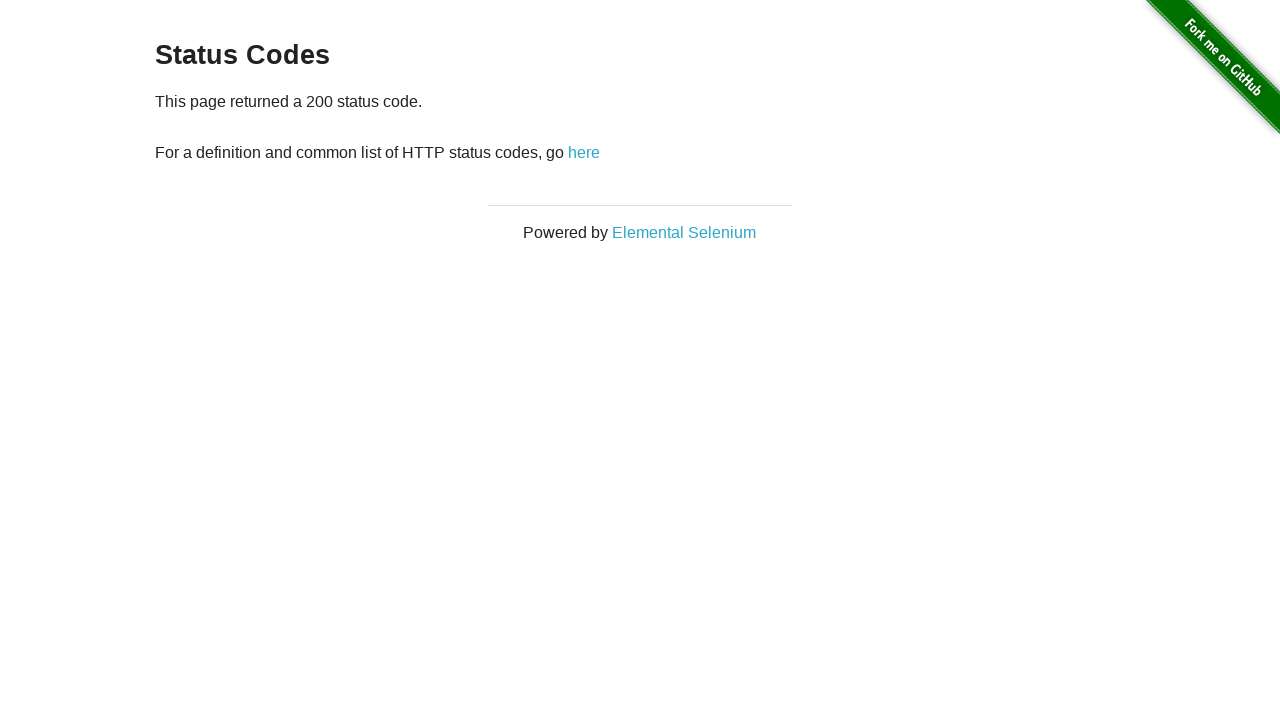

Navigated back to status codes page
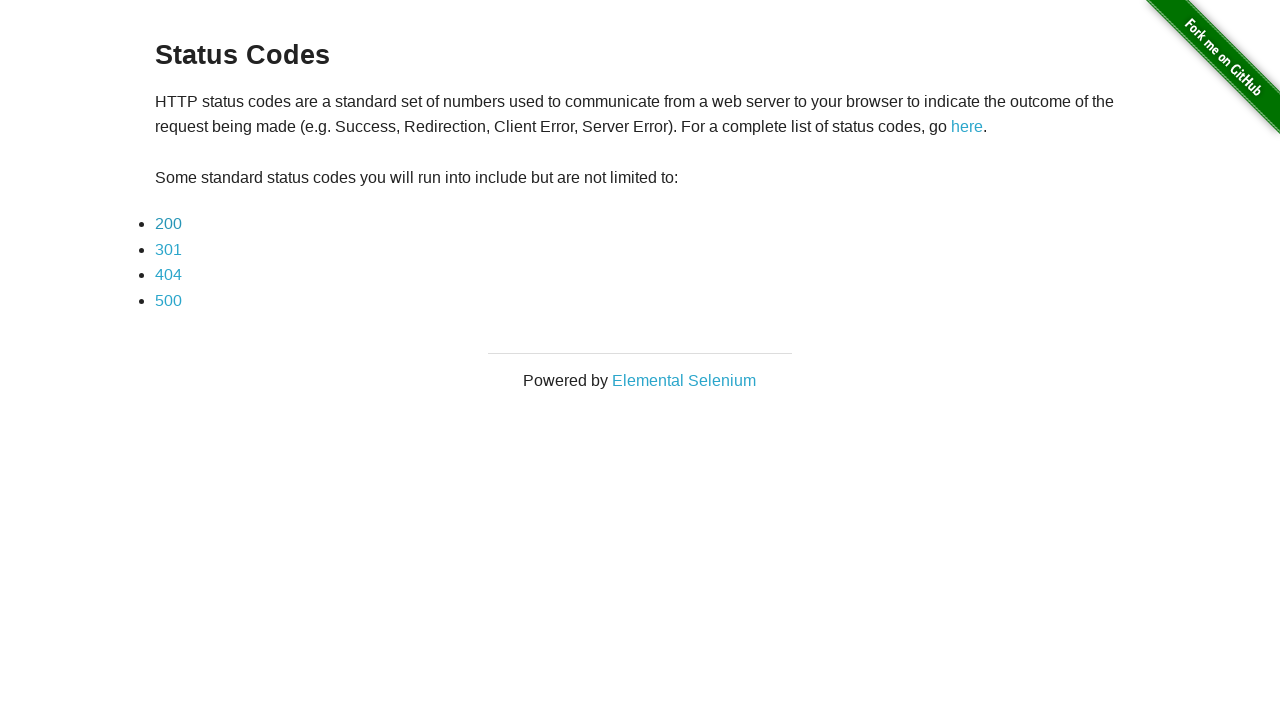

Clicked on 404 status code link at (168, 275) on a[href='status_codes/404']
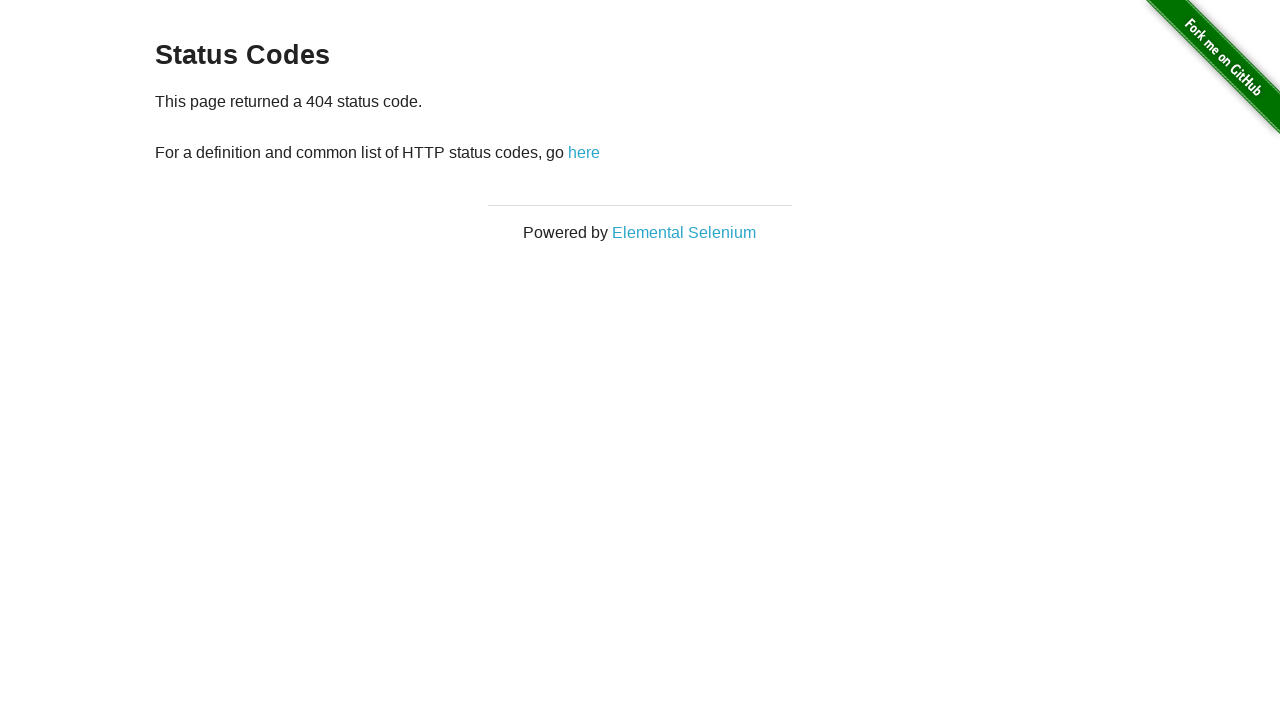

404 status code page content loaded
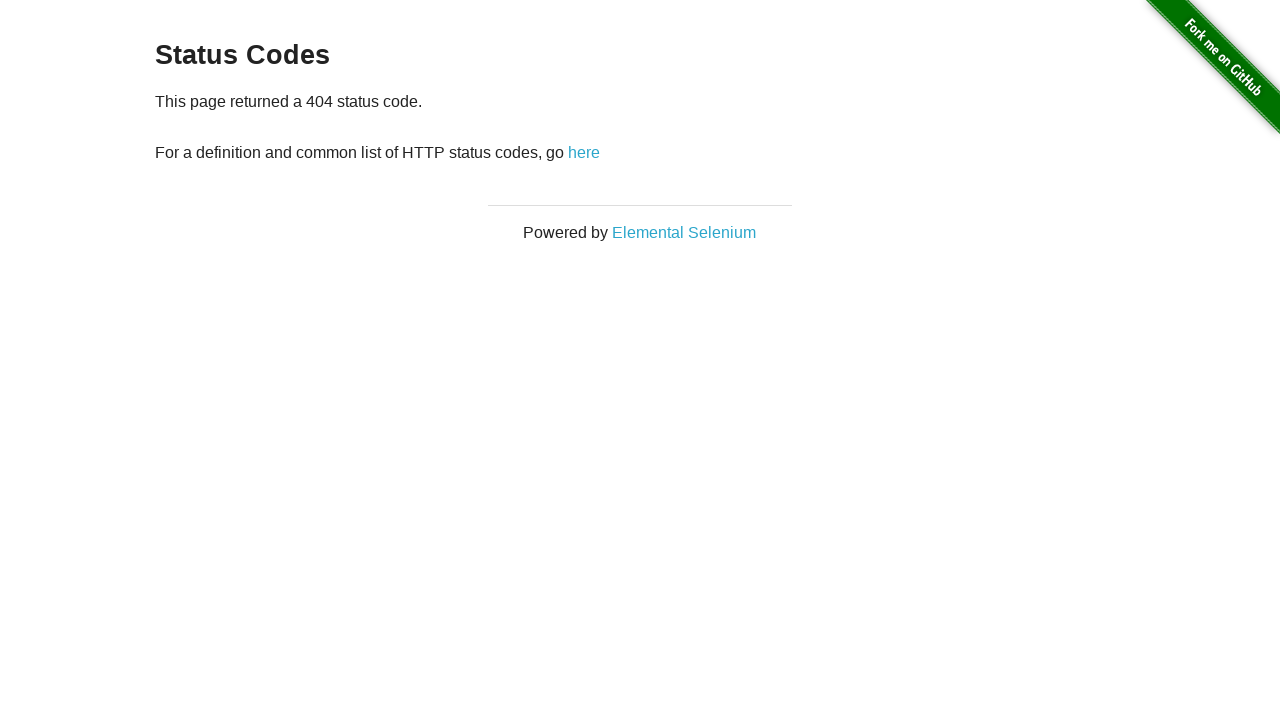

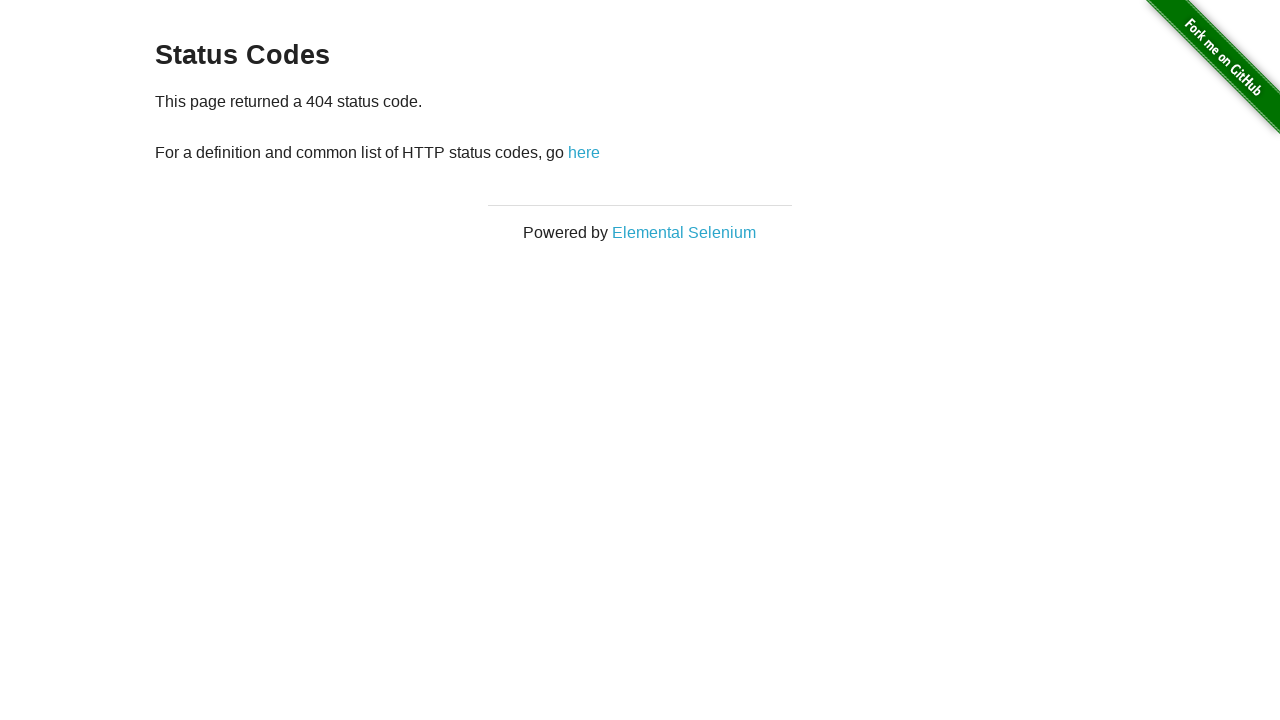